Tests an online addition calculator by entering two numbers and verifying the calculated sum

Starting URL: https://www.marshu.com/articles/calculate-addition-calculator-add-two-numbers.php

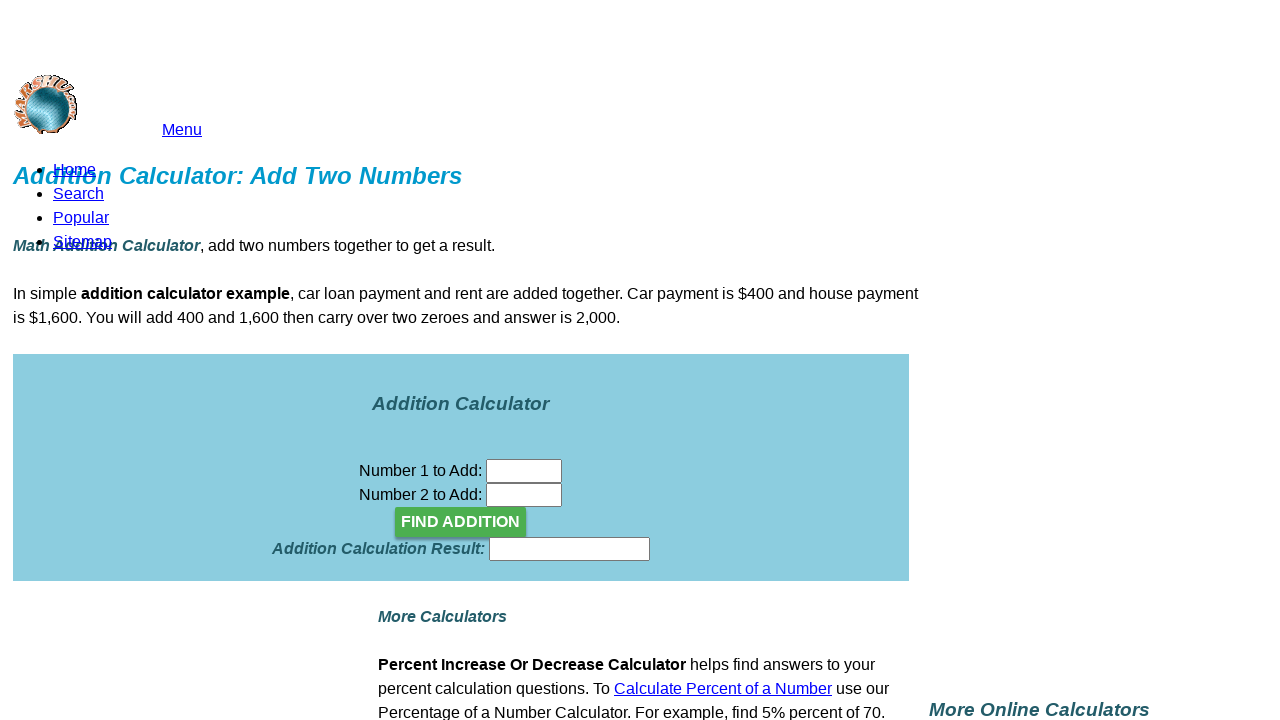

Filled first number input field with '5' on input >> nth=0
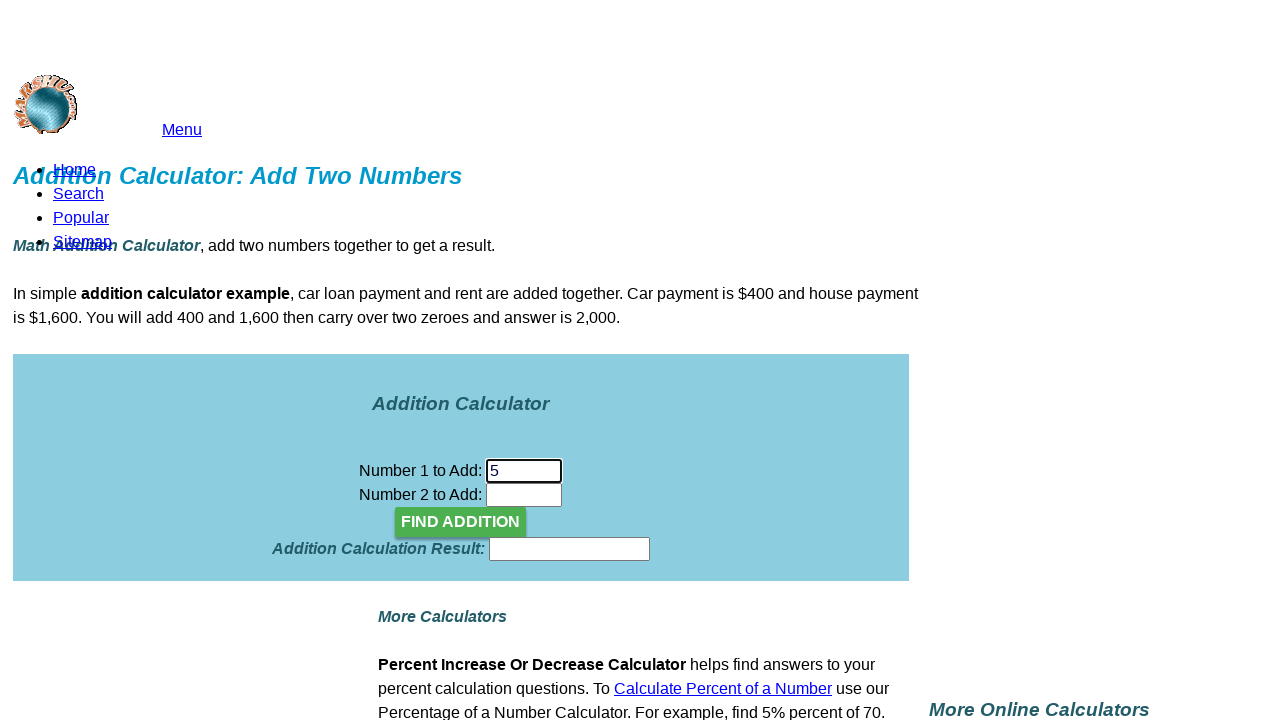

Filled second number input field with '8' on input[name='n02']
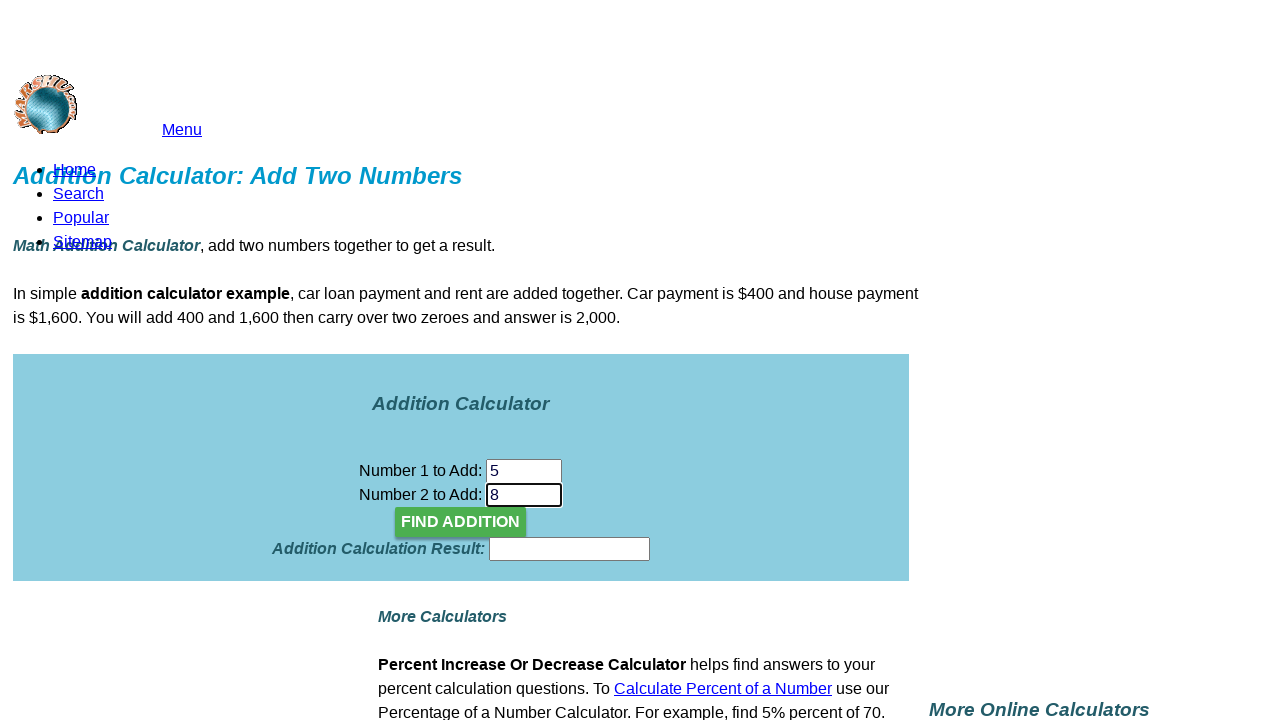

Clicked the calculate button at (461, 522) on xpath=/html/body/table/tbody/tr/td[1]/table[2]/tbody/tr[1]/td[2]/table/tbody/tr/
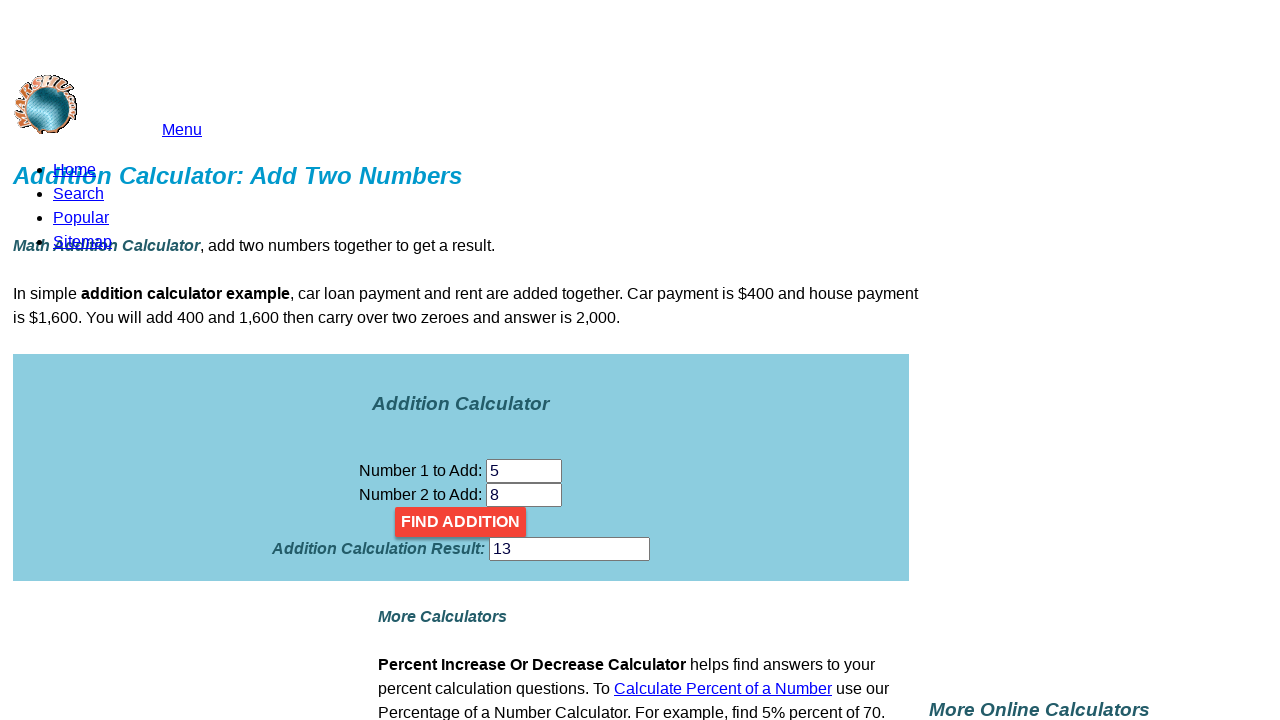

Waited for calculation to complete
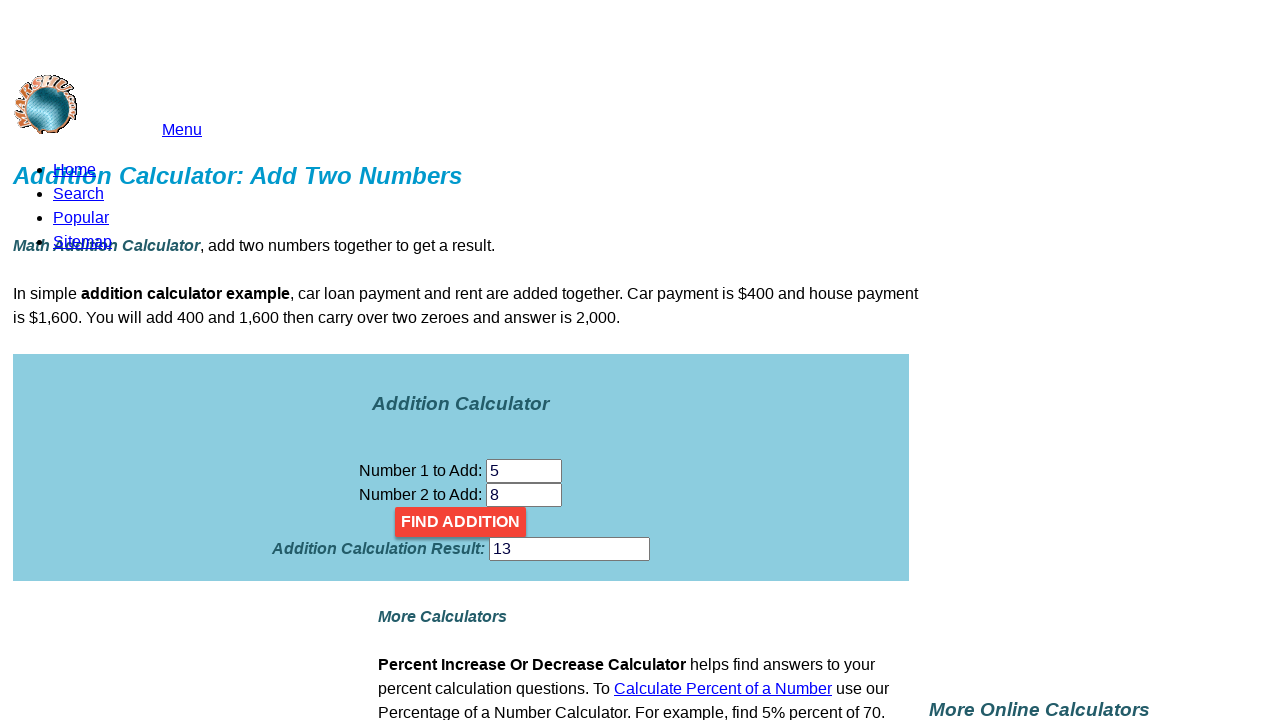

Verified that the calculated sum equals 13
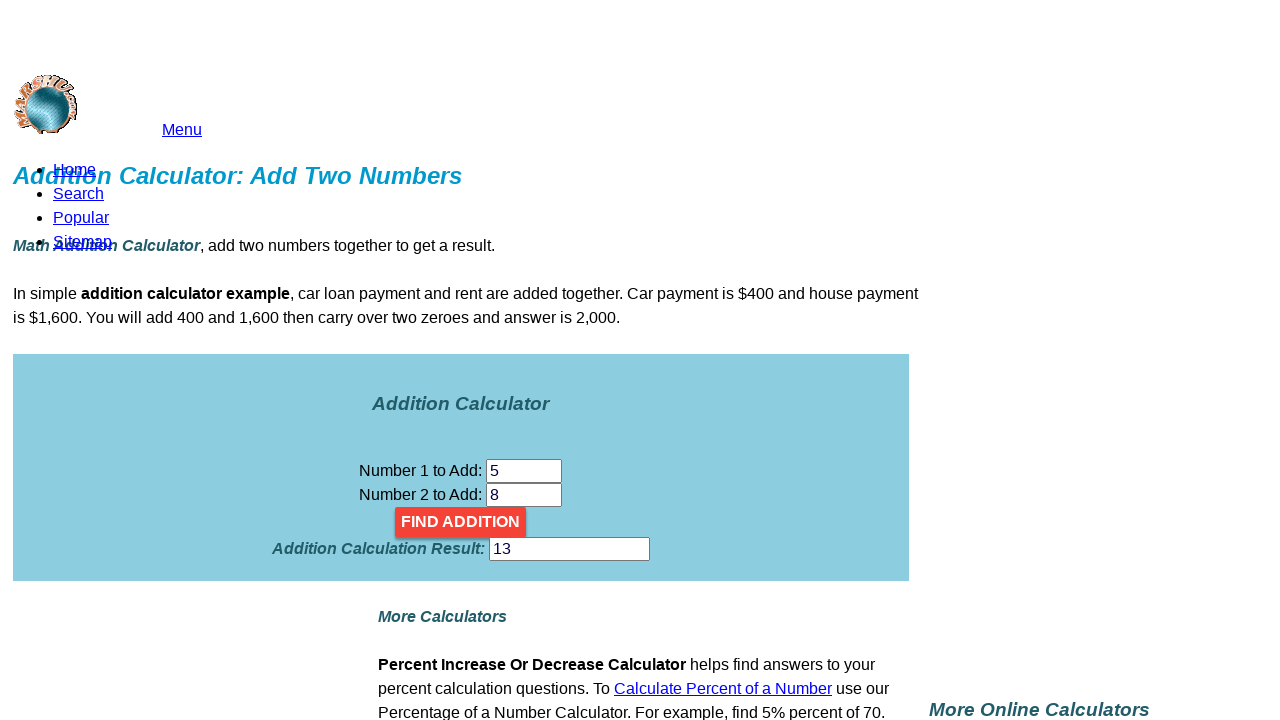

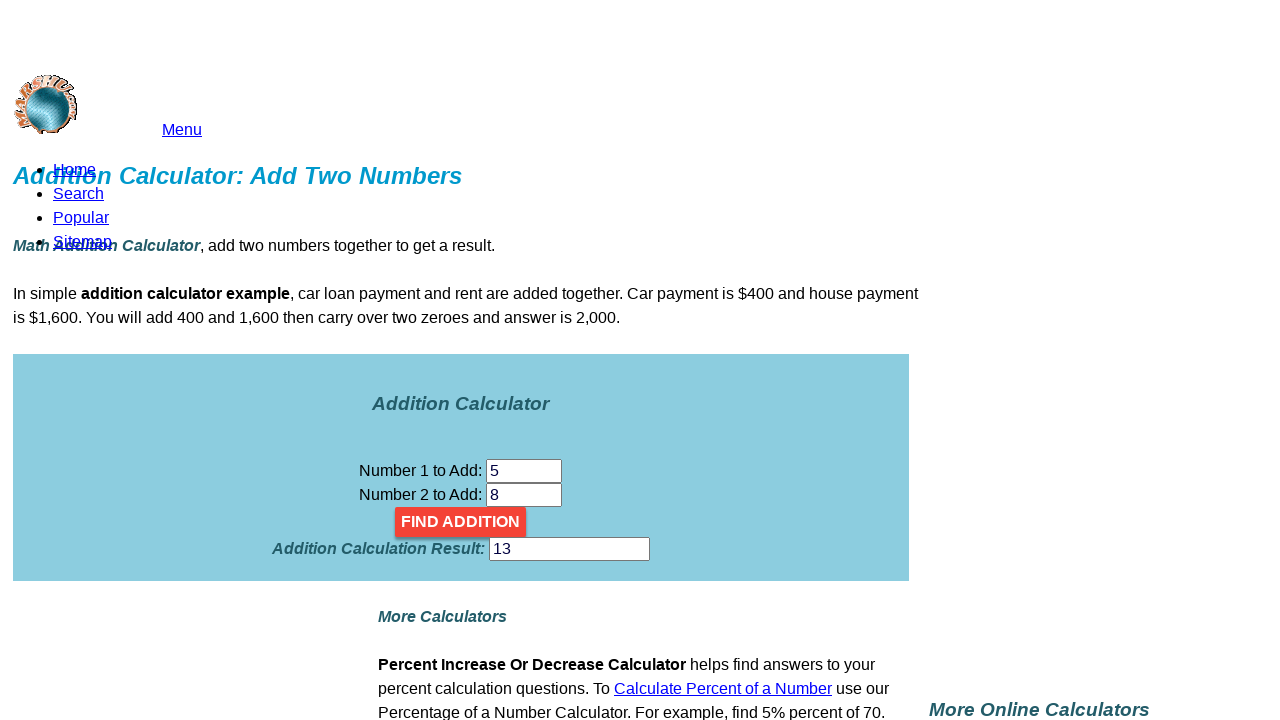